Tests the Disappearing Elements page by navigating to it and refreshing multiple times to check for disappearing elements

Starting URL: https://the-internet.herokuapp.com

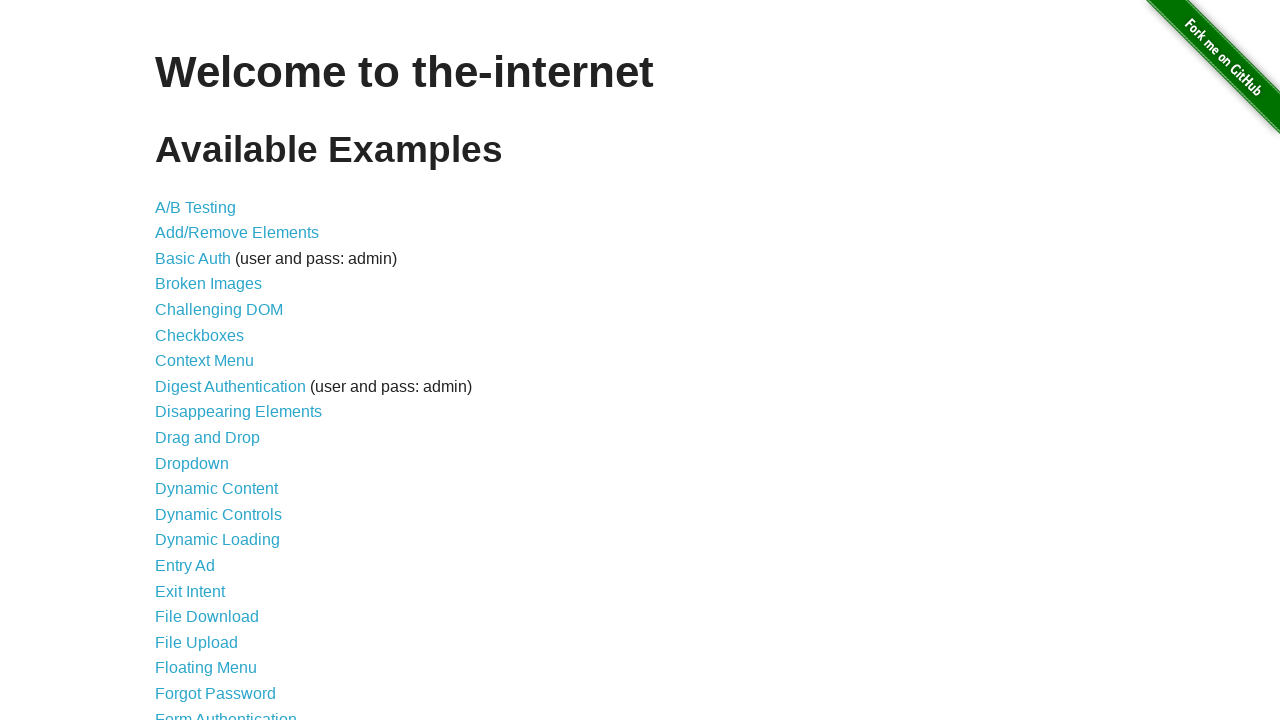

Clicked on Disappearing Elements link at (238, 412) on internal:role=link[name="Disappearing Elements"i]
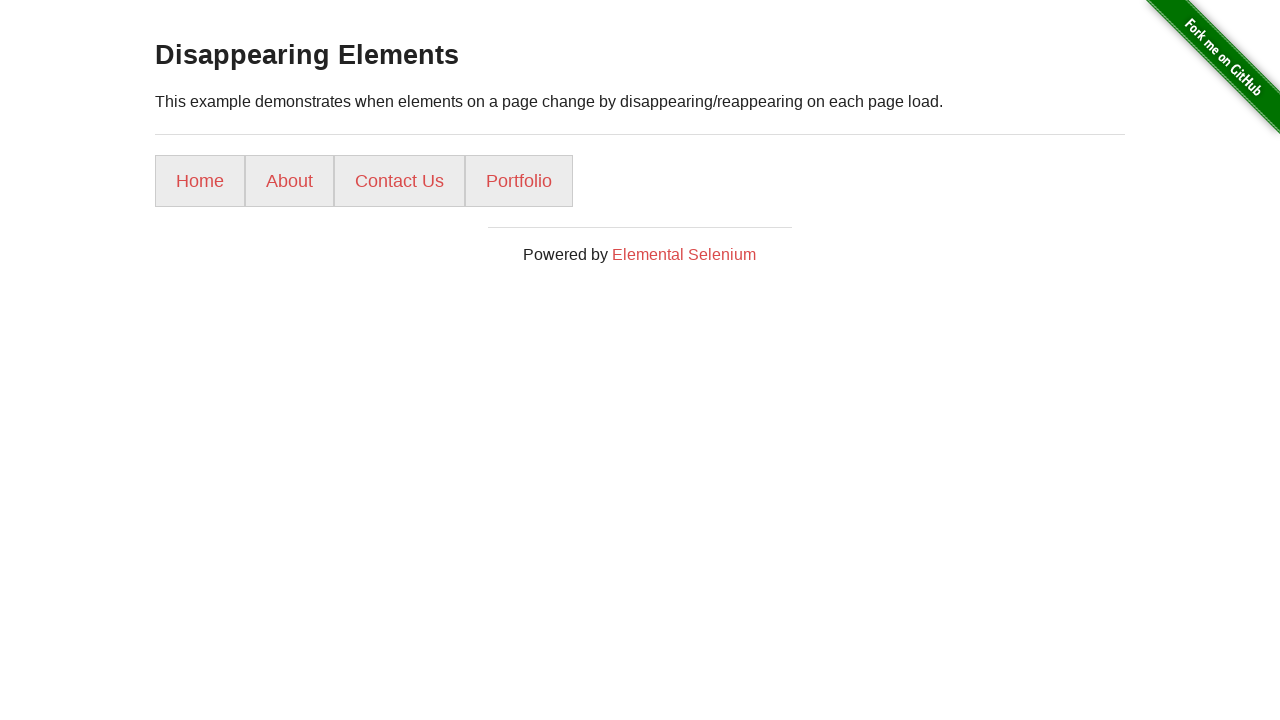

Reloaded the Disappearing Elements page
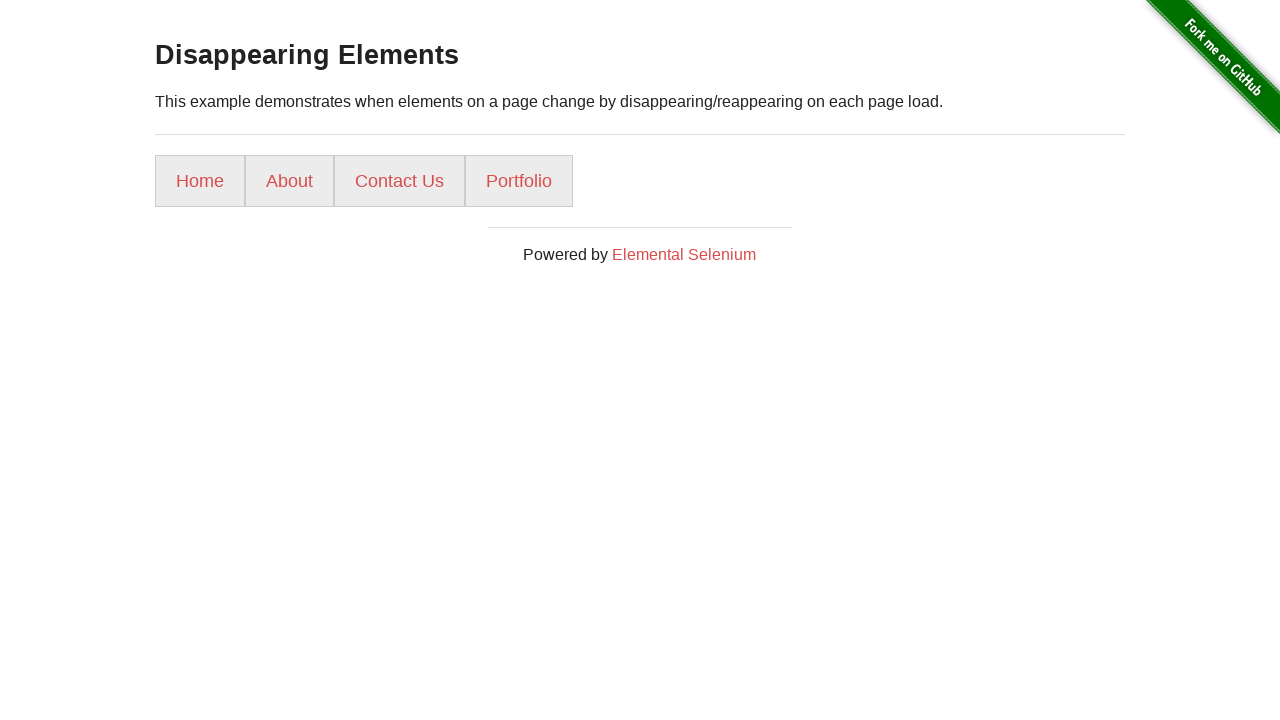

Page load completed
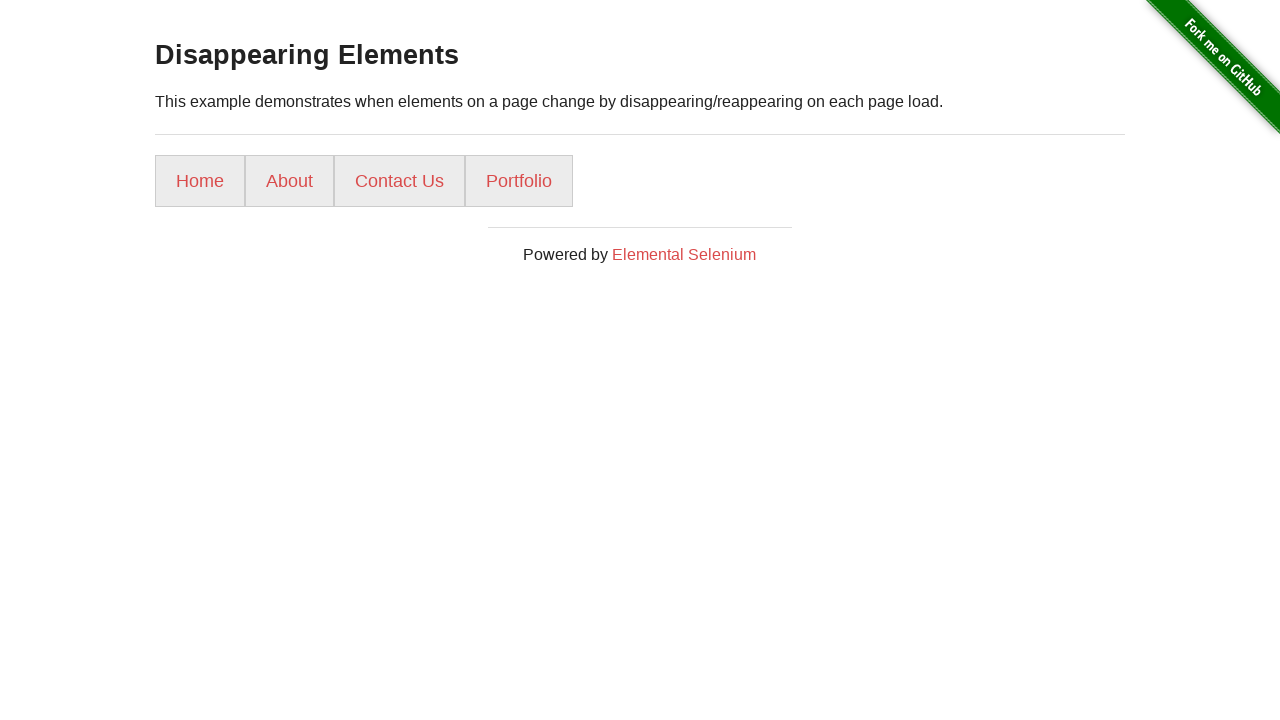

Reloaded the Disappearing Elements page
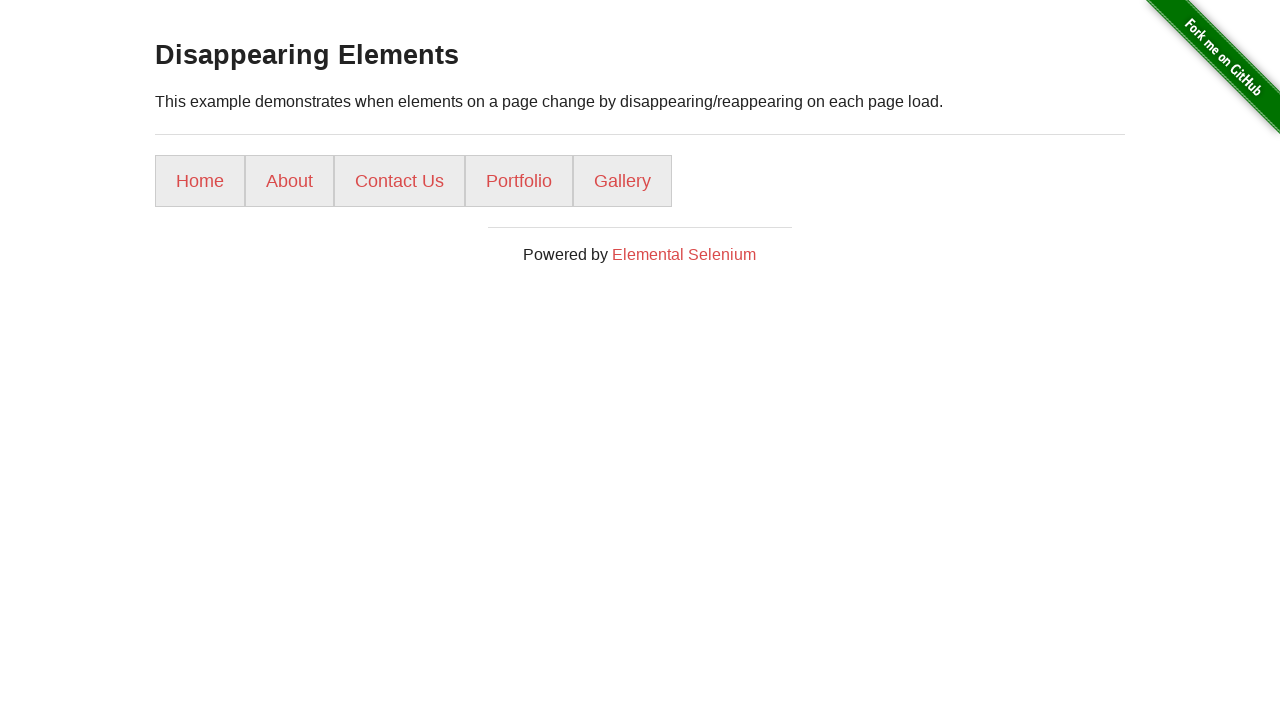

Page load completed
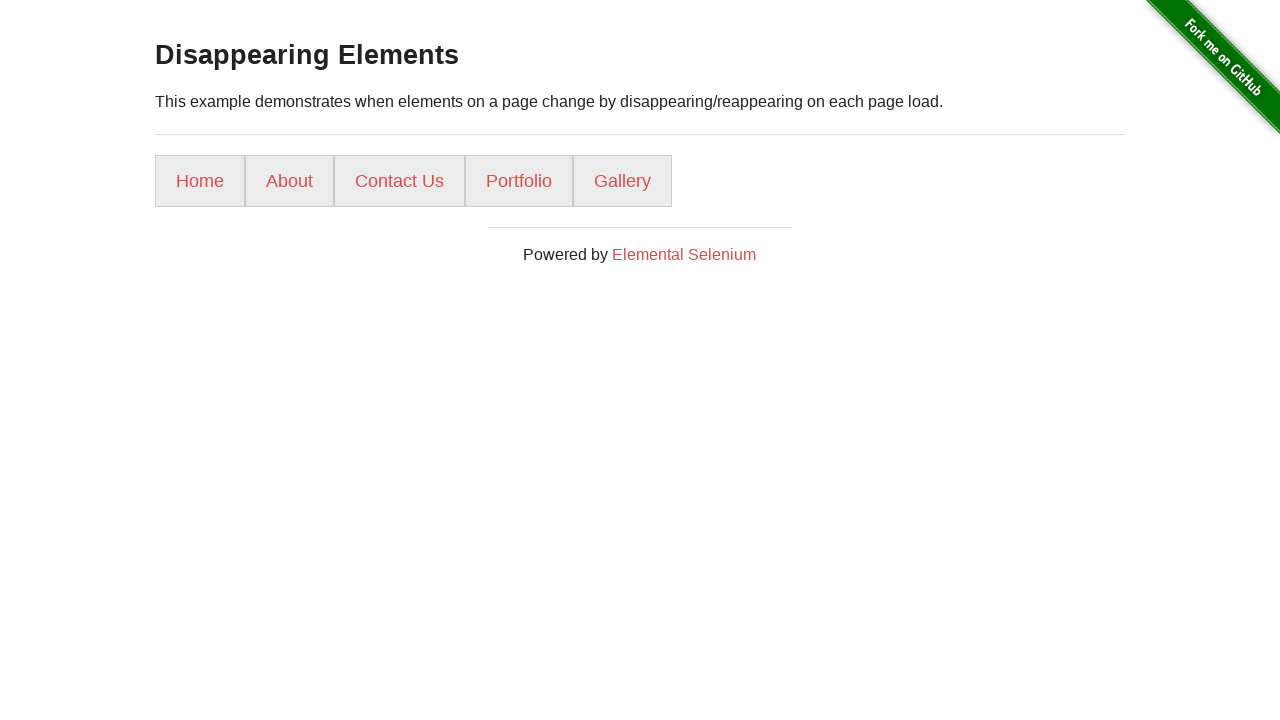

Reloaded the Disappearing Elements page
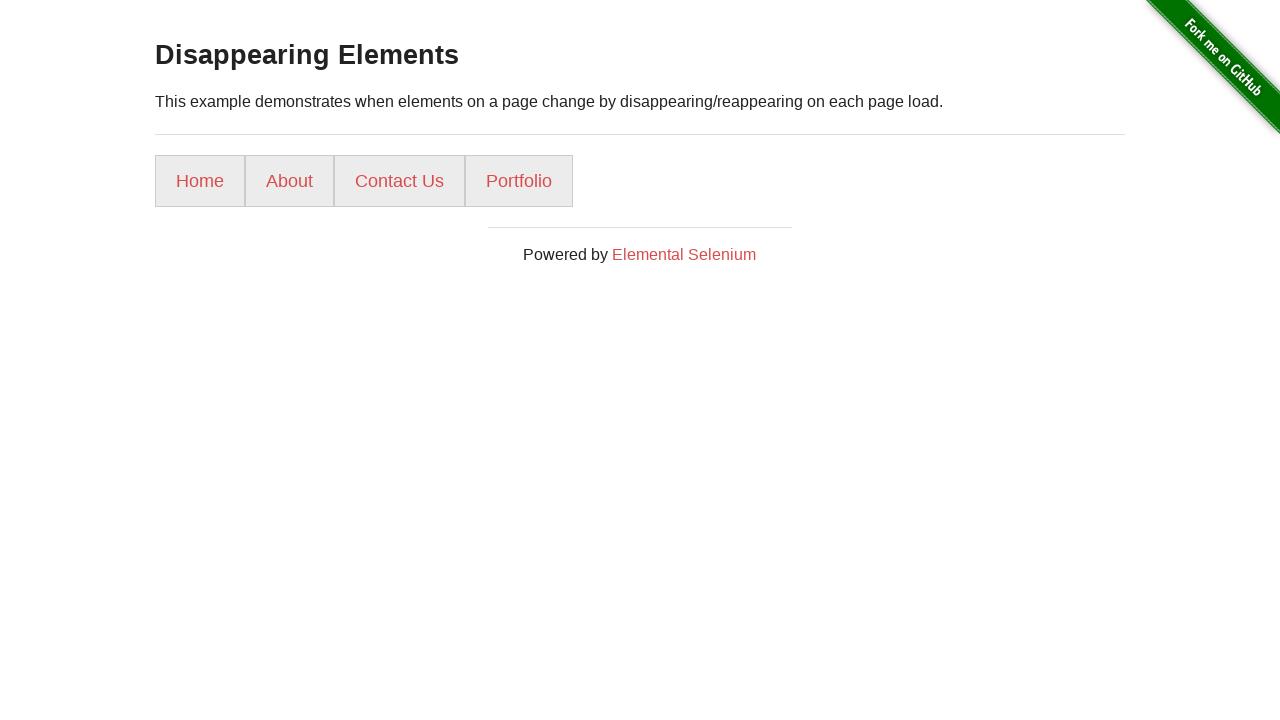

Page load completed
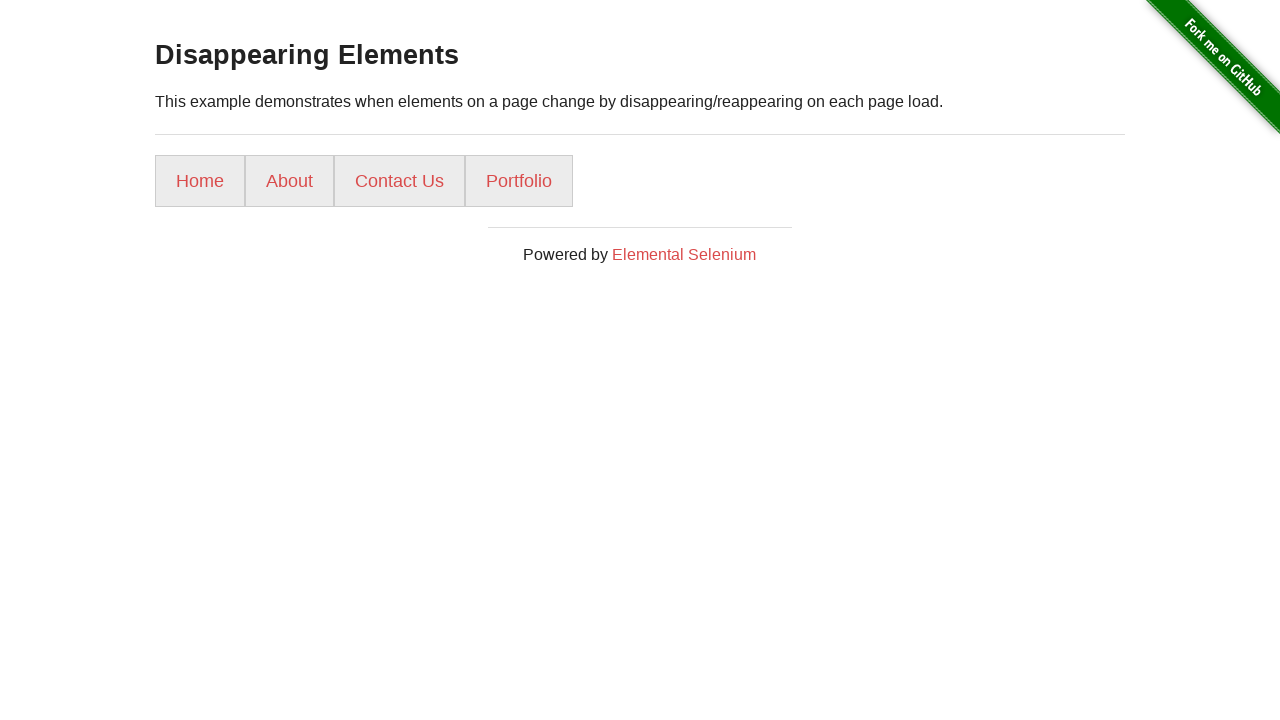

Reloaded the Disappearing Elements page
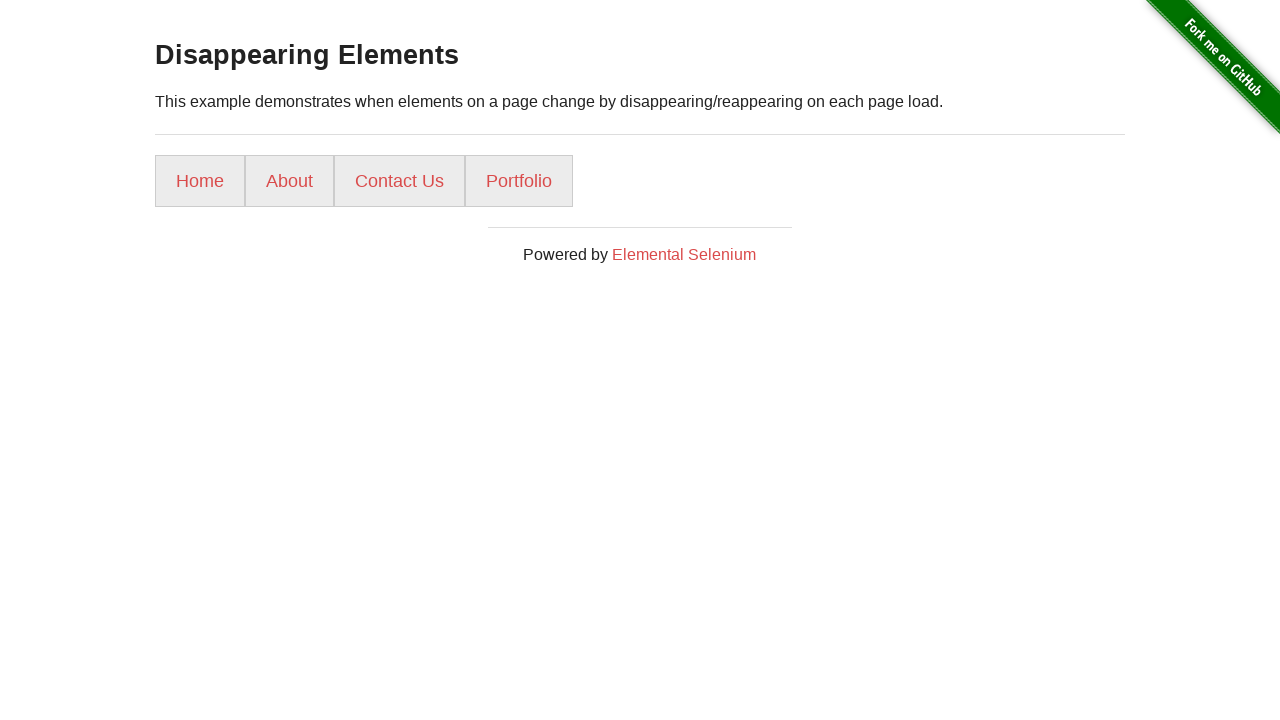

Page load completed
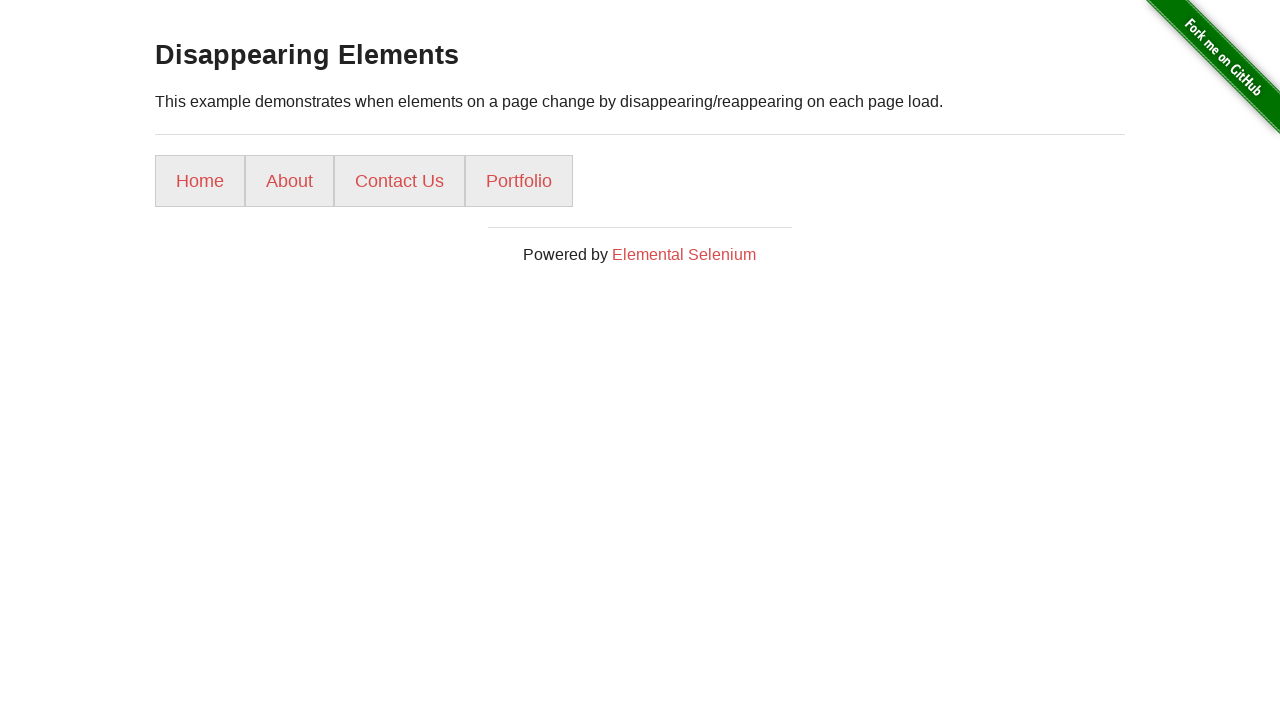

Reloaded the Disappearing Elements page
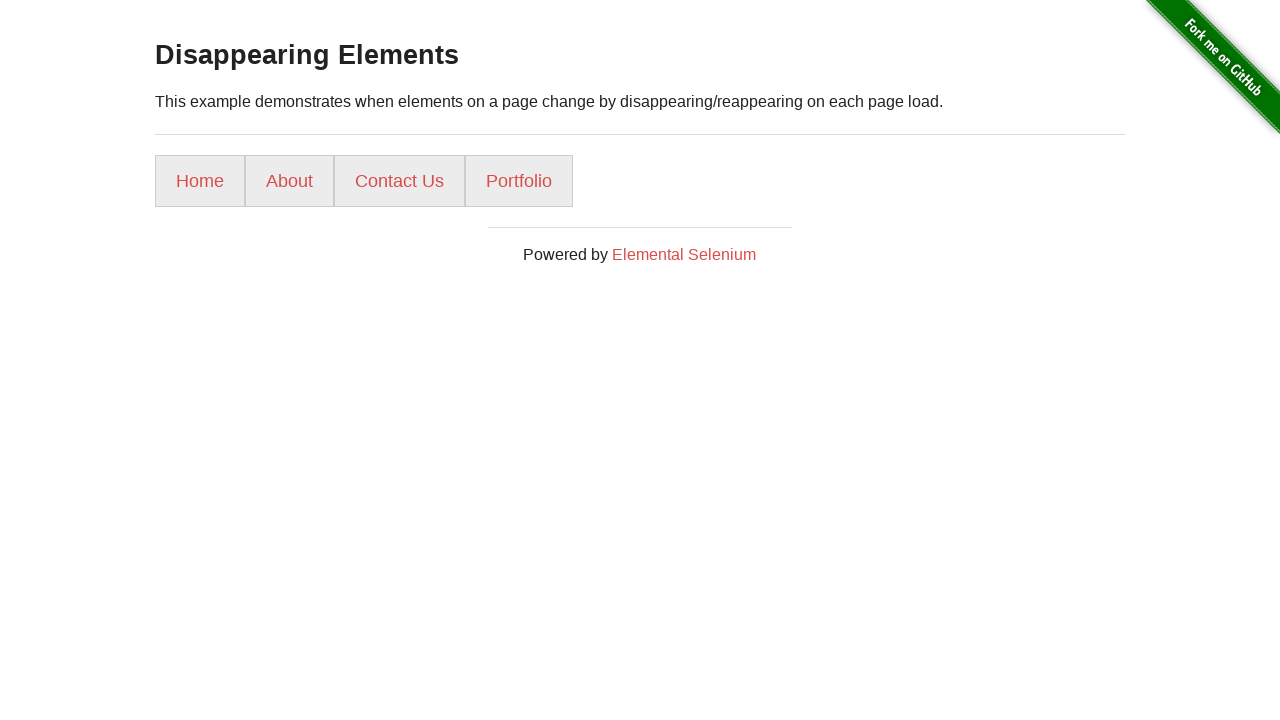

Page load completed
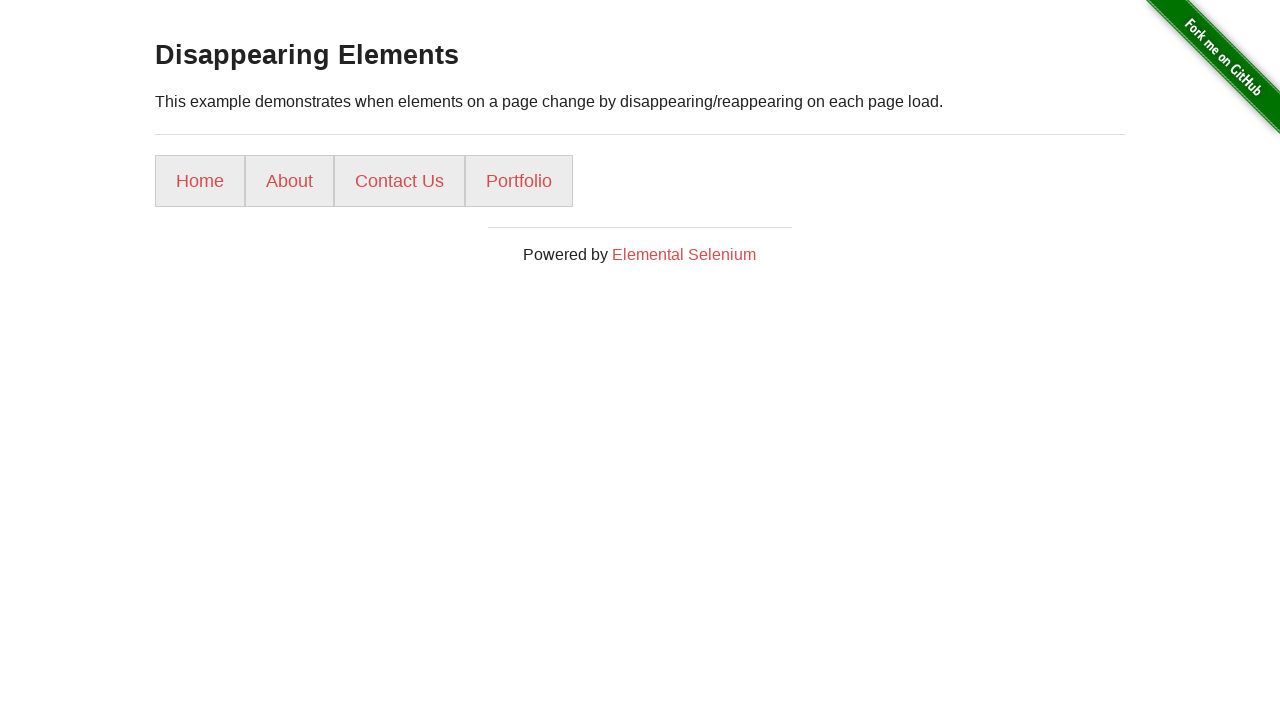

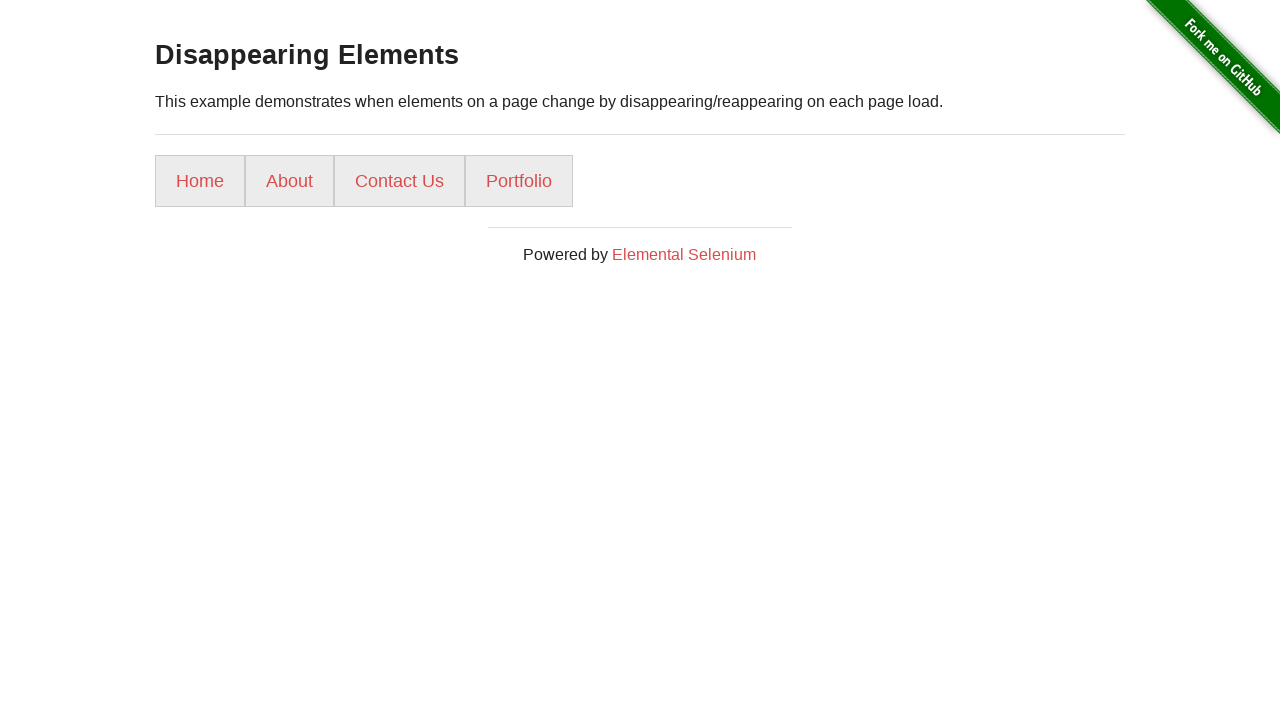